Tests alert handling functionality by triggering an alert dialog and accepting it

Starting URL: http://demo.automationtesting.in/Alerts.html

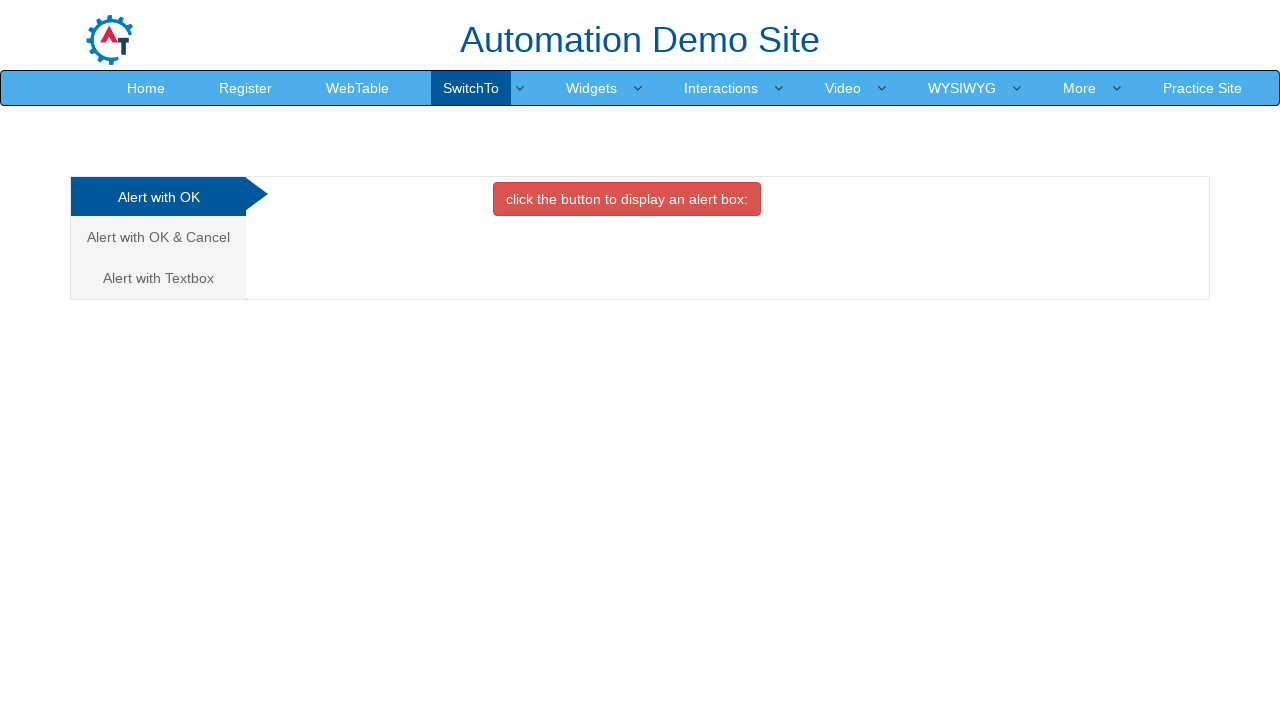

Clicked the danger button to trigger alert dialog at (627, 199) on xpath=//button[contains(@class,'btn btn-danger')]
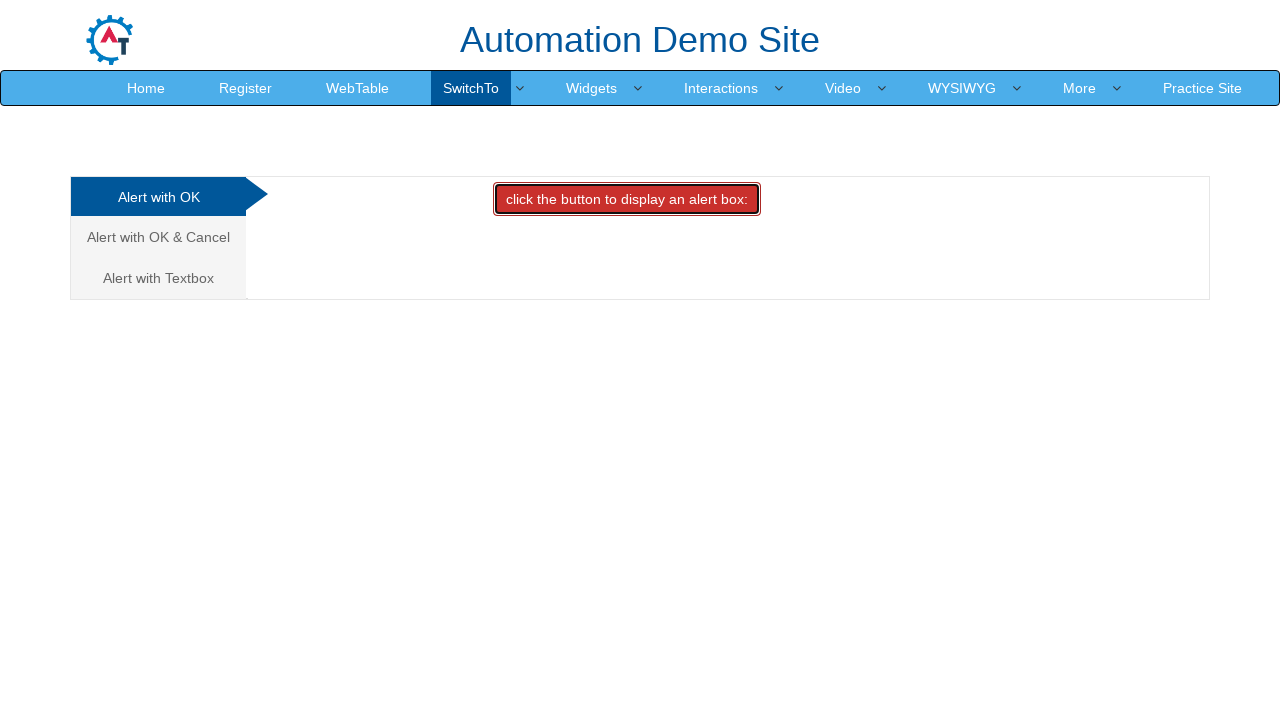

Set up dialog handler to accept alert dialogs
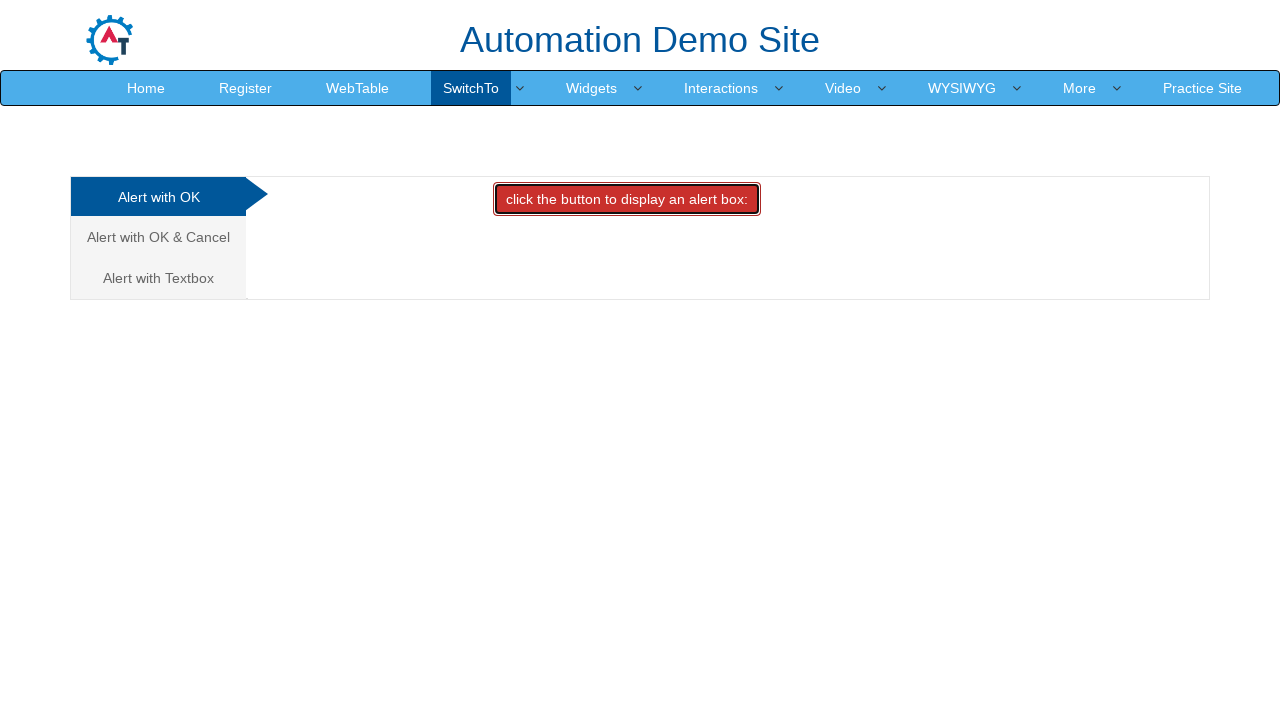

Clicked the danger button again to test alert handling with dialog handler active at (627, 199) on xpath=//button[contains(@class,'btn btn-danger')]
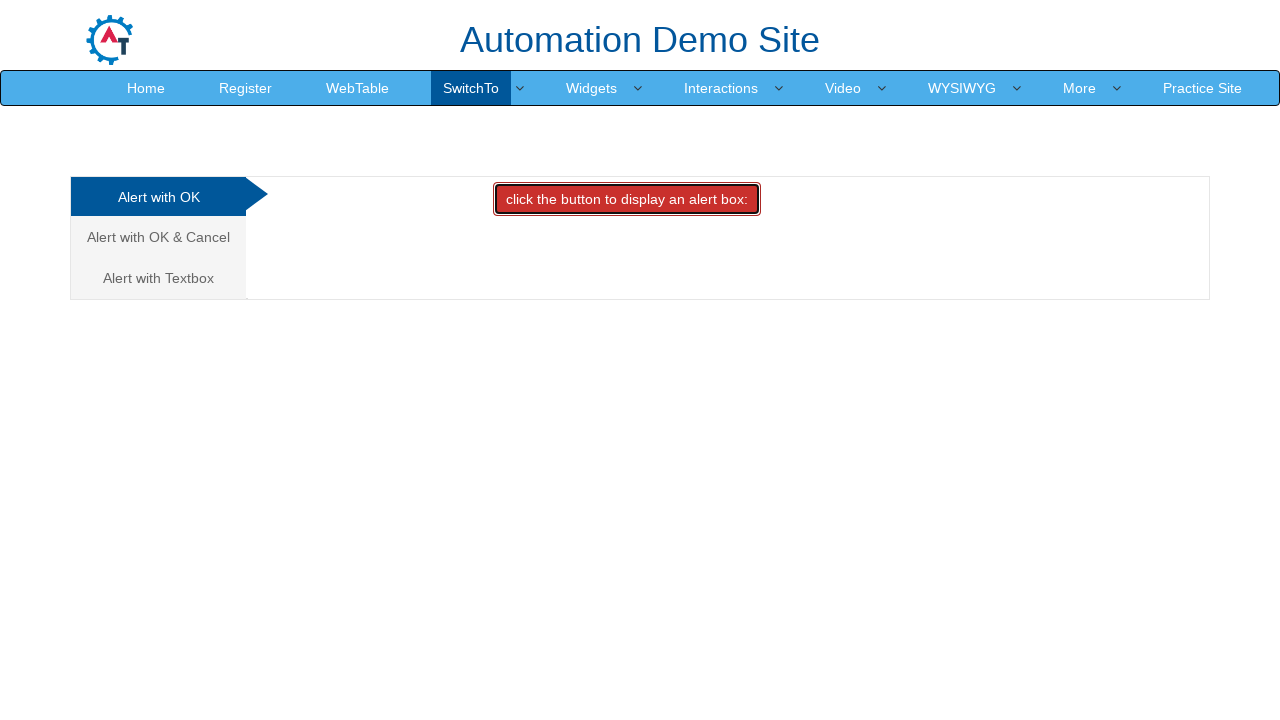

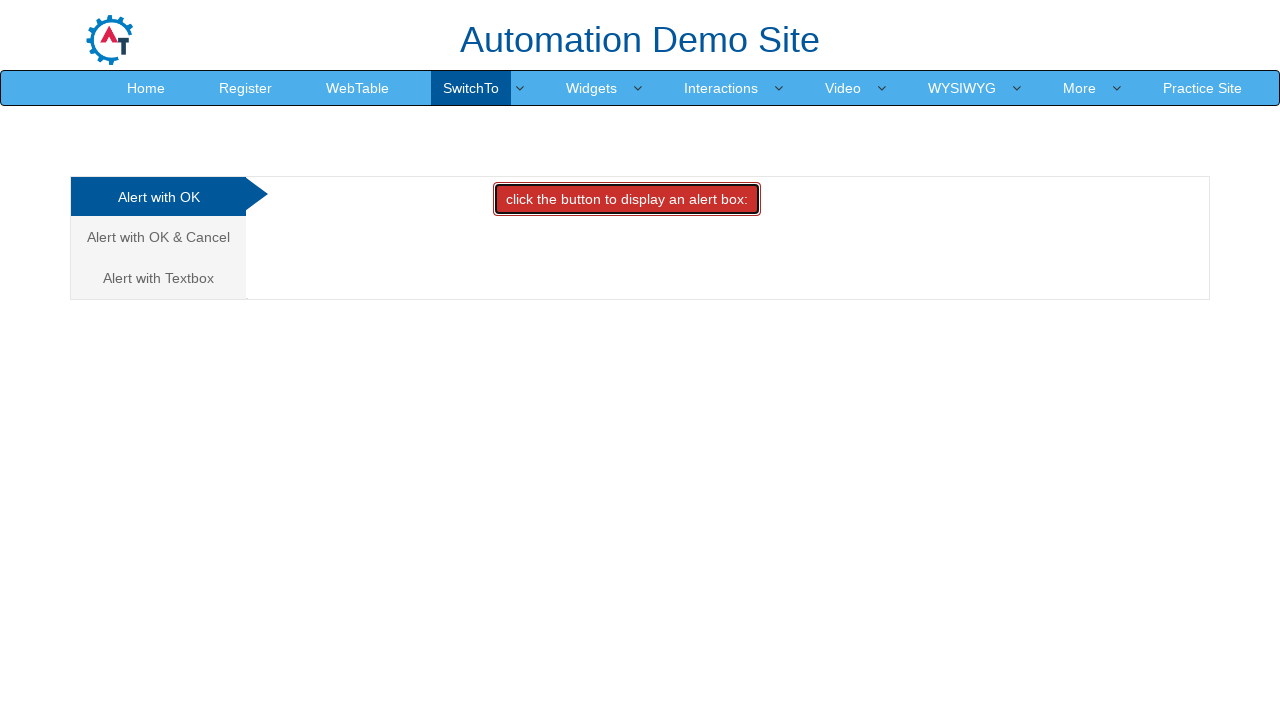